Navigates to the Time and Date world clock page and verifies that the world clock table with city times is displayed and loaded properly.

Starting URL: https://www.timeanddate.com/worldclock/

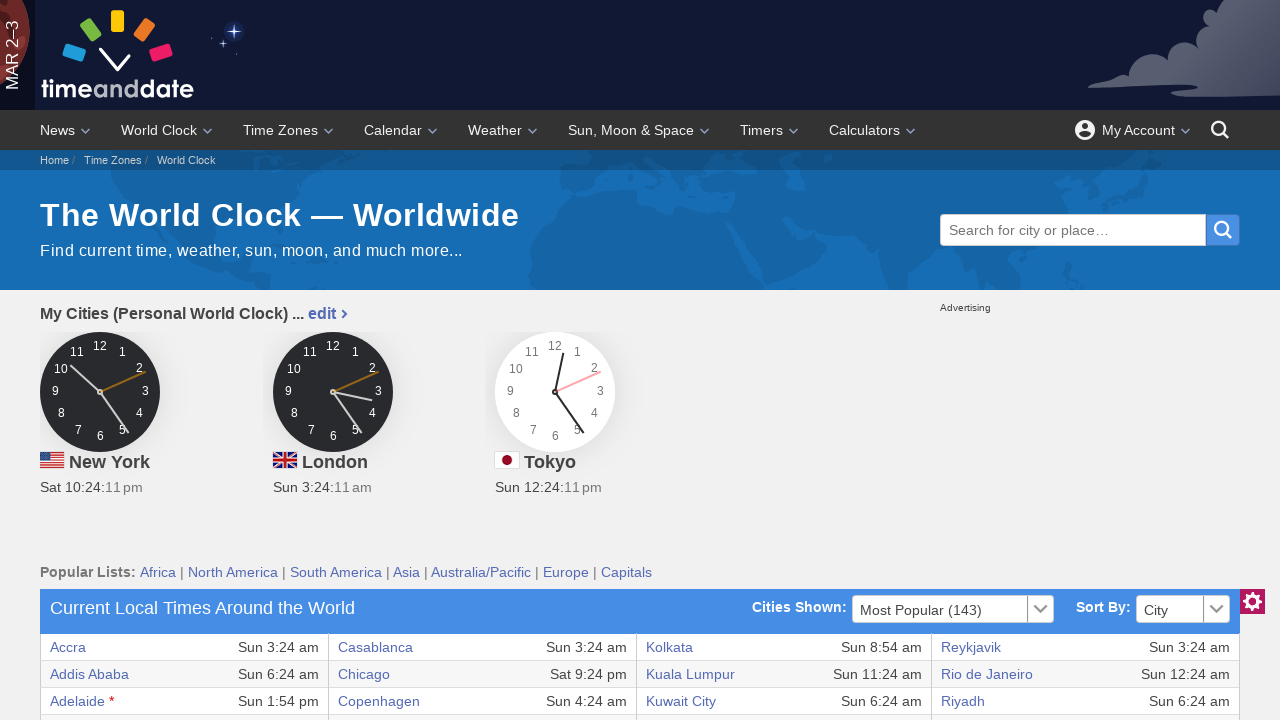

Navigated to Time and Date world clock page
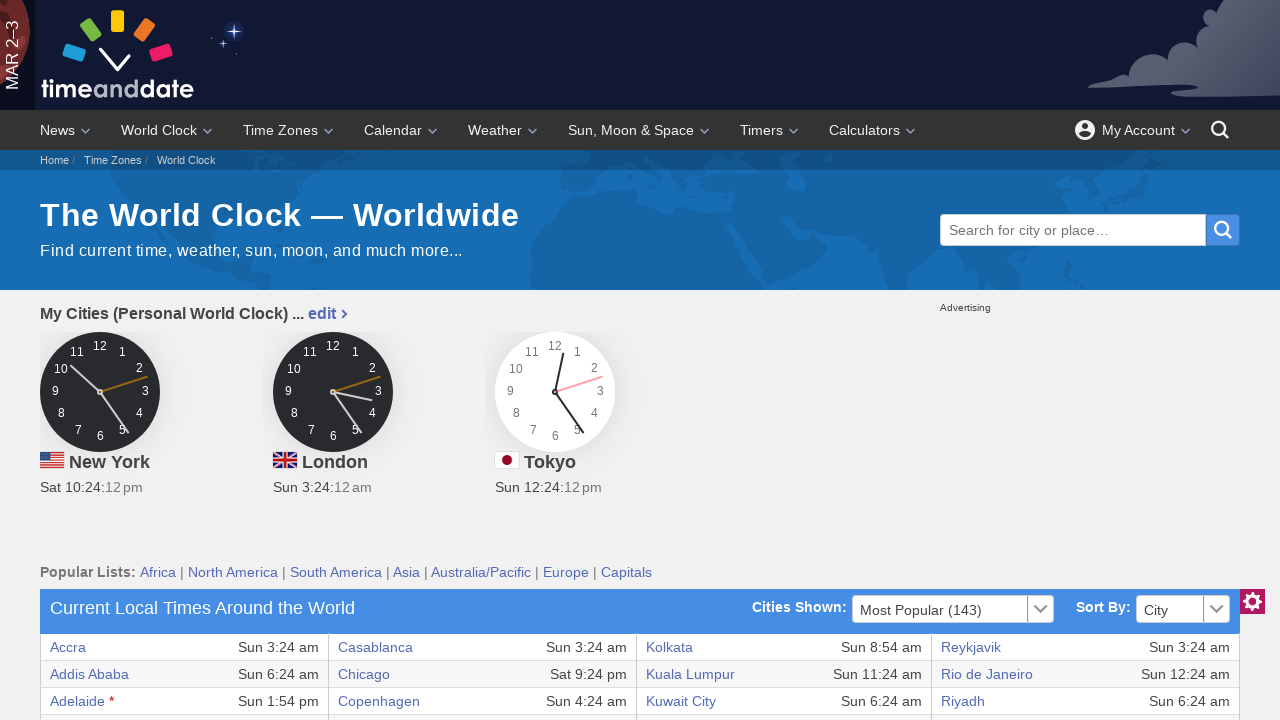

World clock table loaded with city times
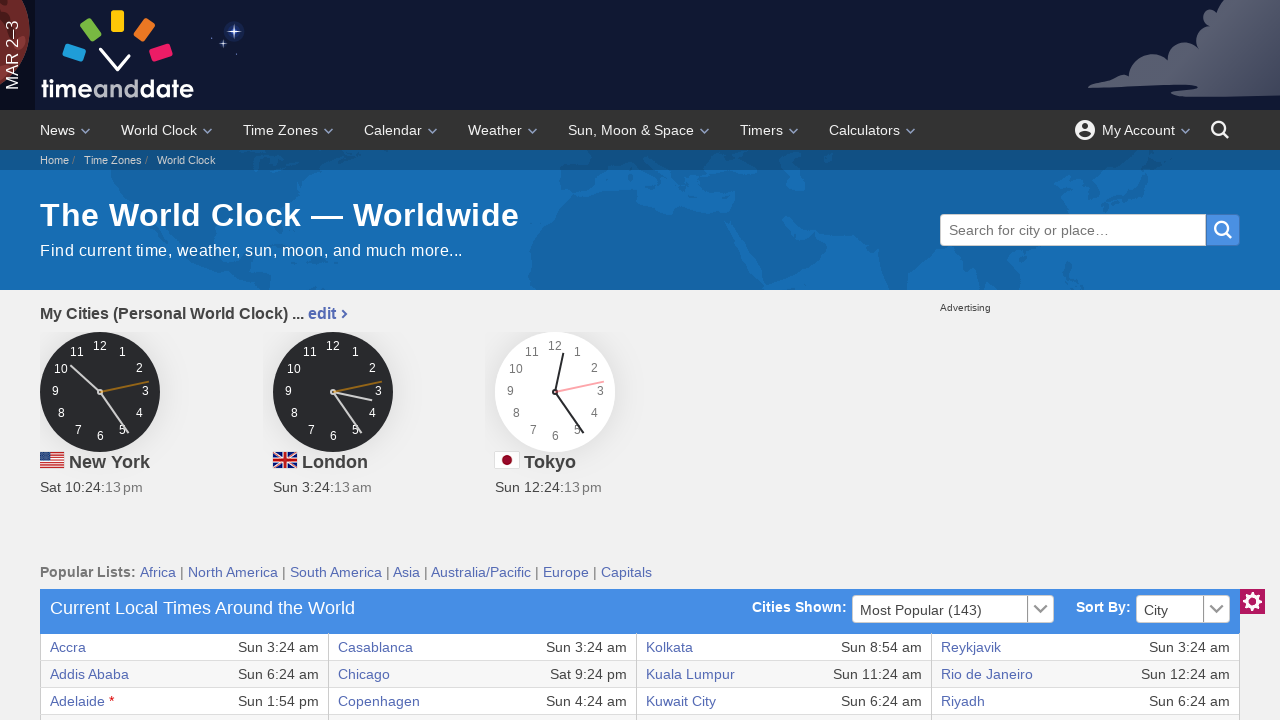

Verified first row of world clock table exists
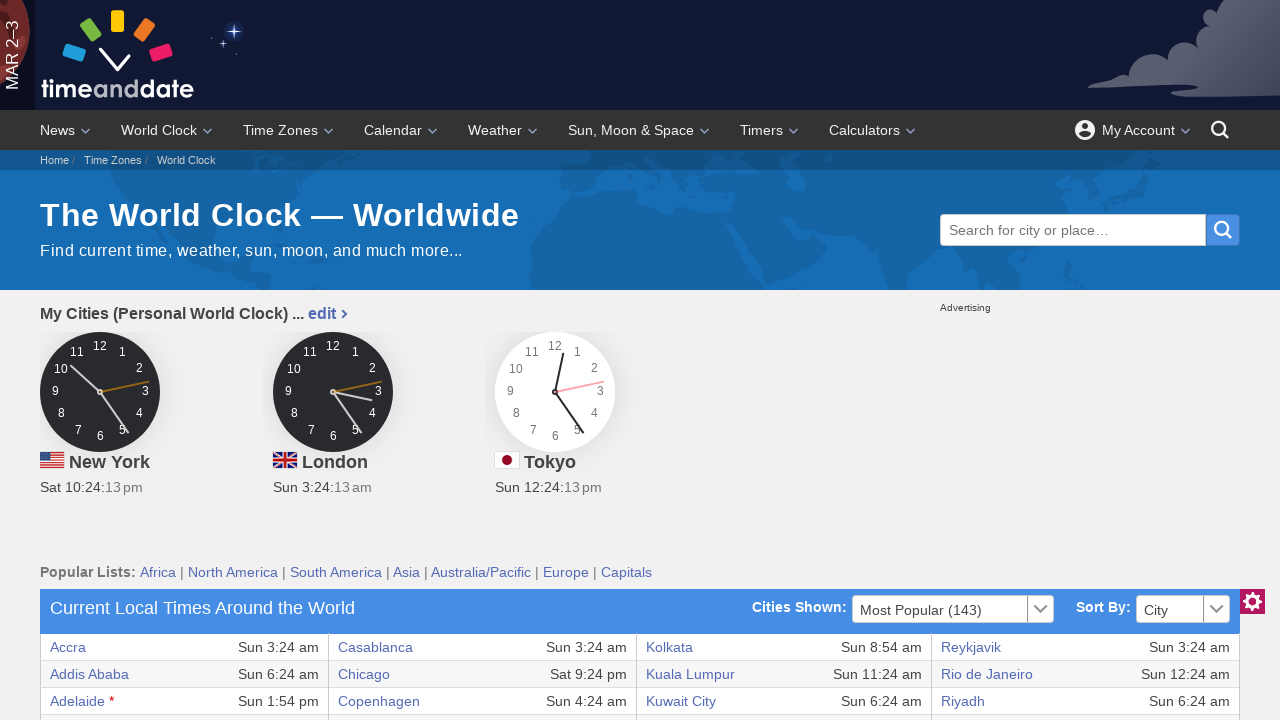

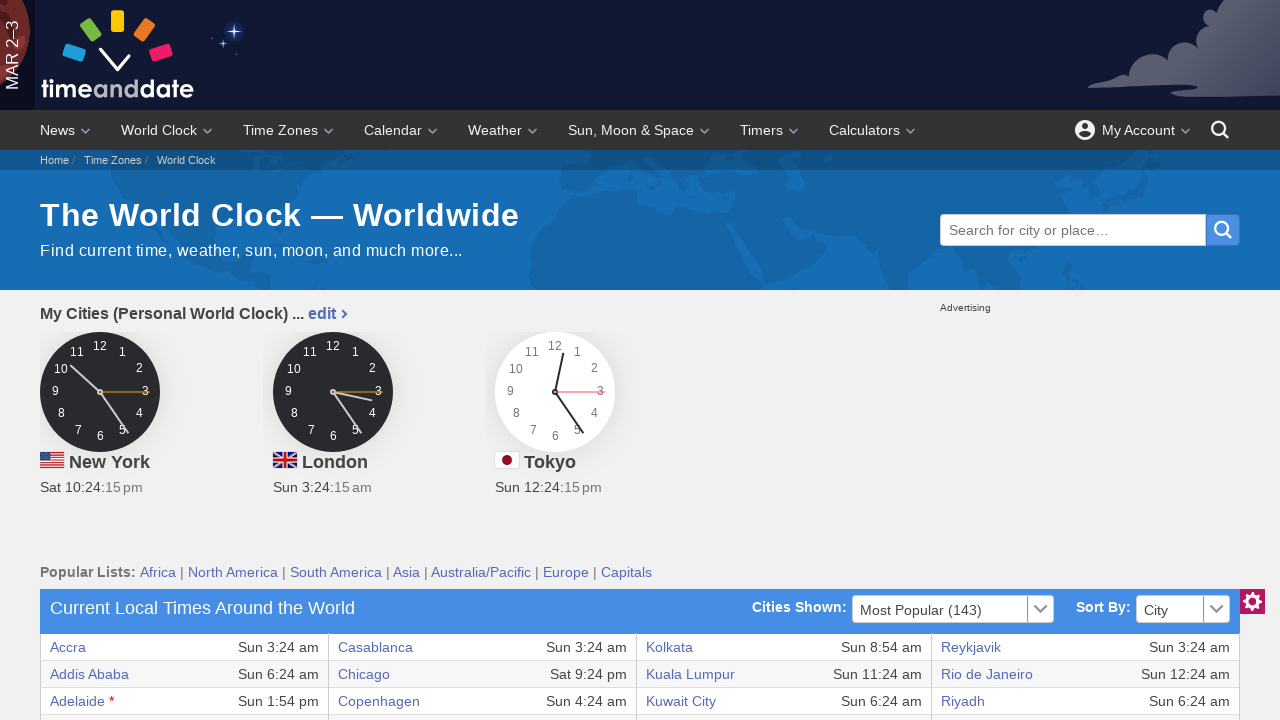